Navigates through a paginated quotes website, verifying quote elements are present on each page and clicking through to the next page until no more pages exist.

Starting URL: http://quotes.toscrape.com/

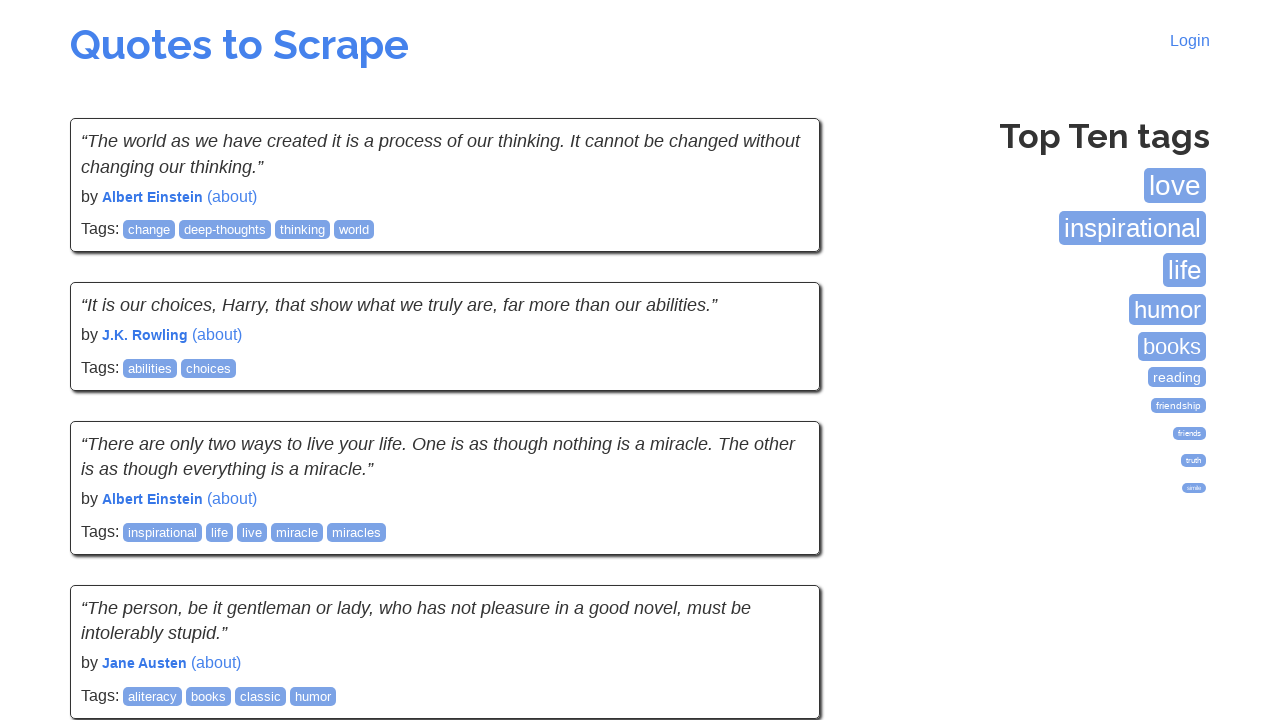

Waited for quote blocks to load on first page
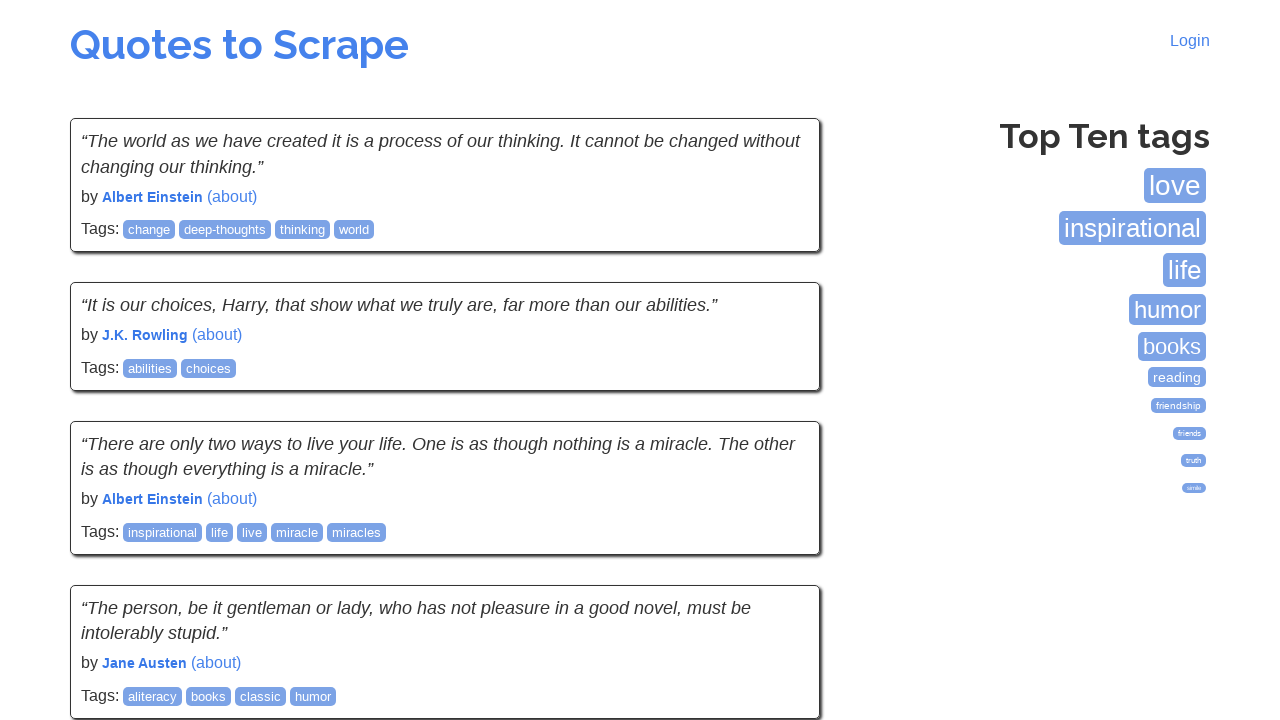

Located all quote elements on first page
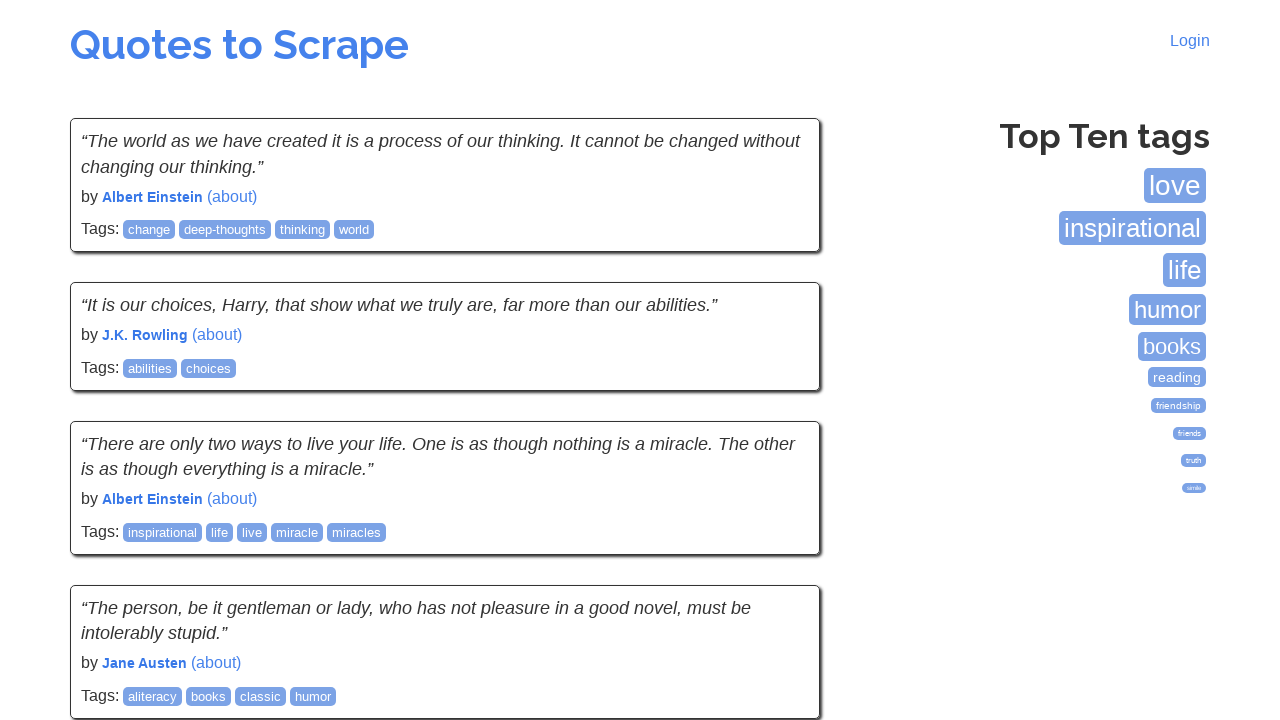

Verified that quotes are present on first page
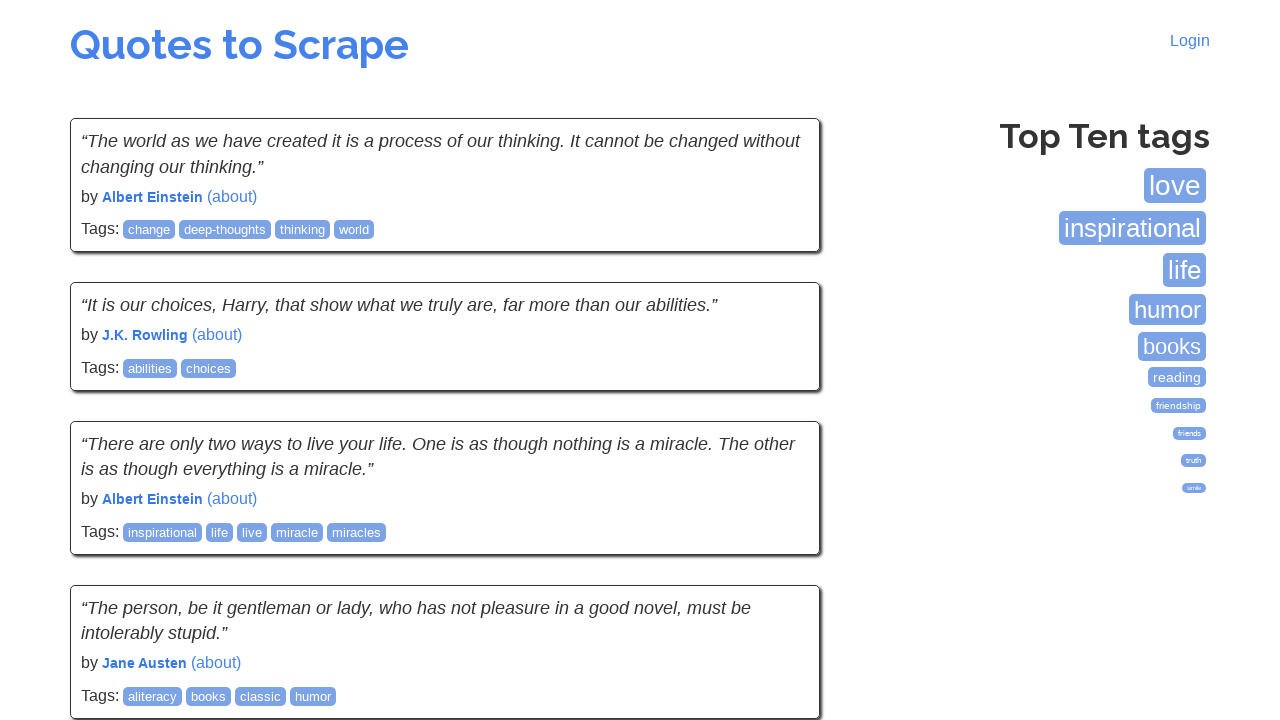

Located next page button
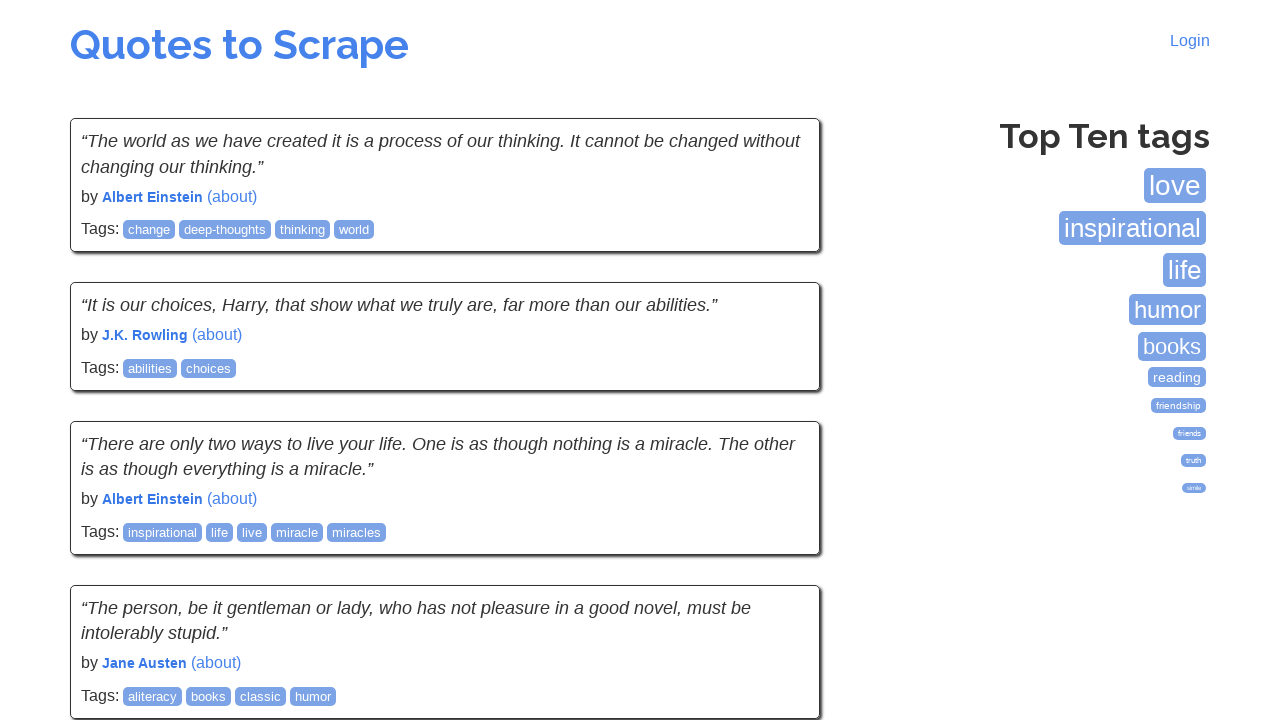

Clicked next button to navigate to page 2 at (778, 542) on li.next a
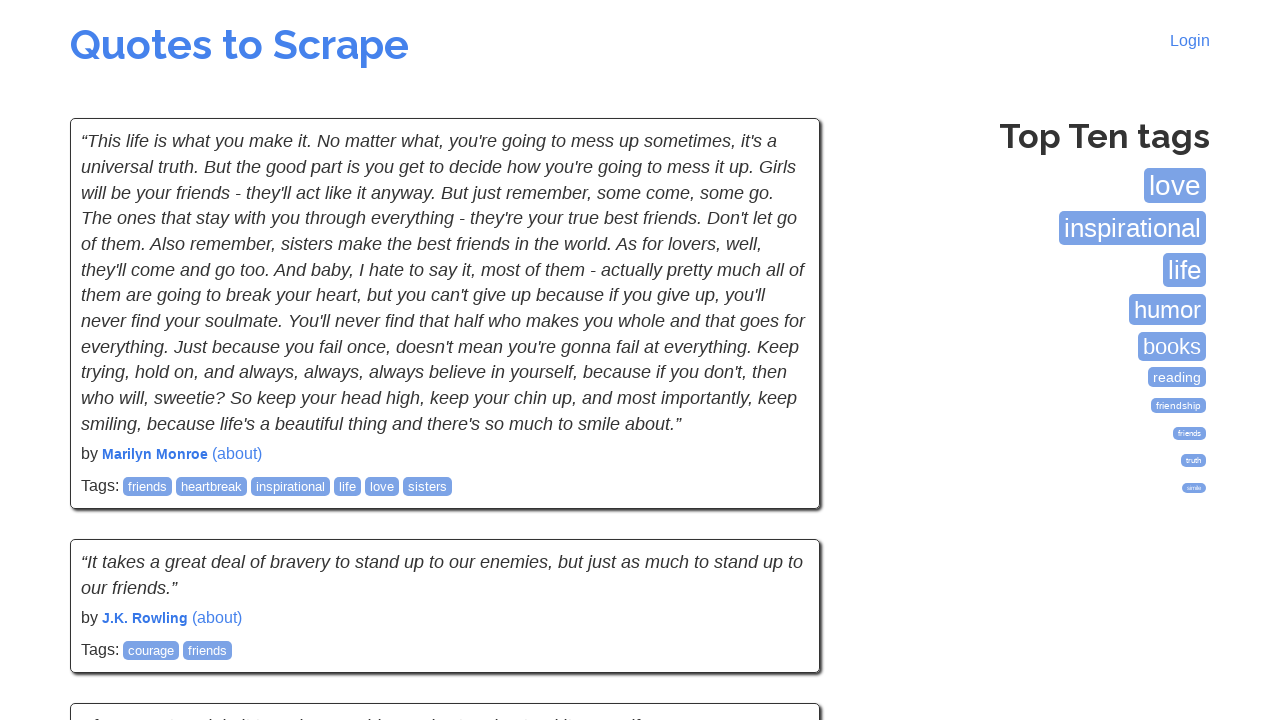

Waited for quote blocks to load on second page
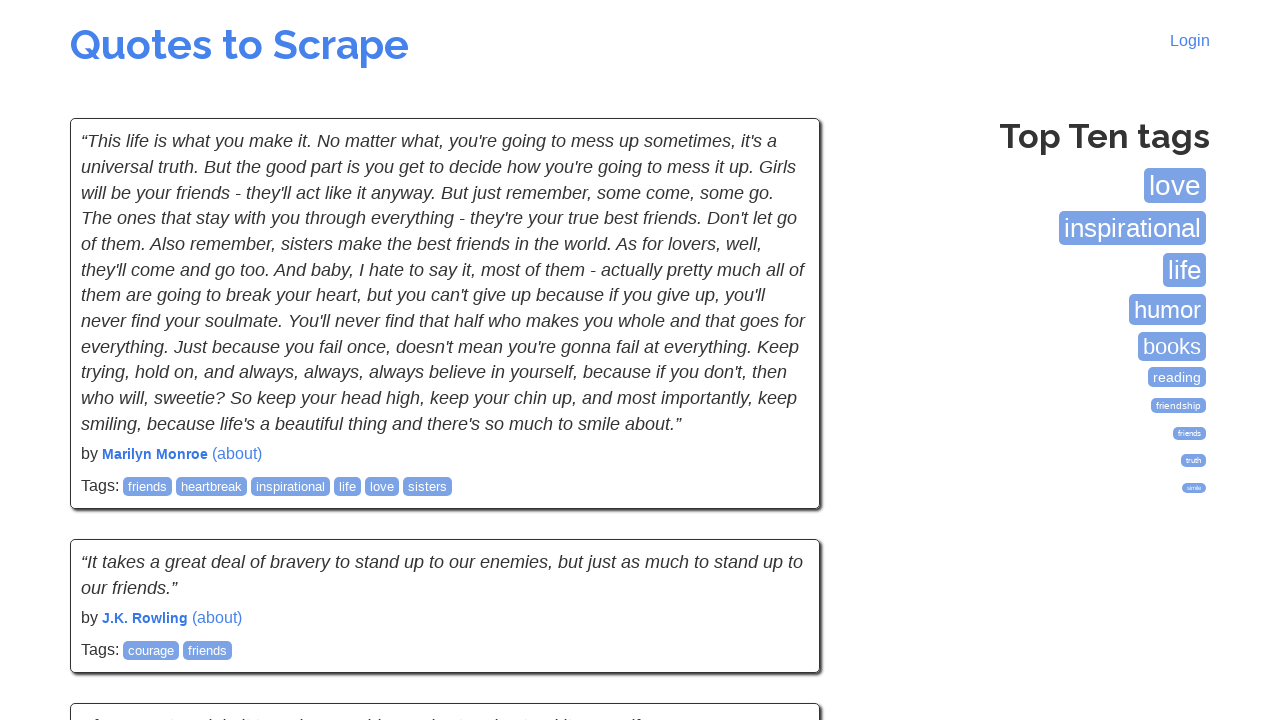

Located all quote elements on second page
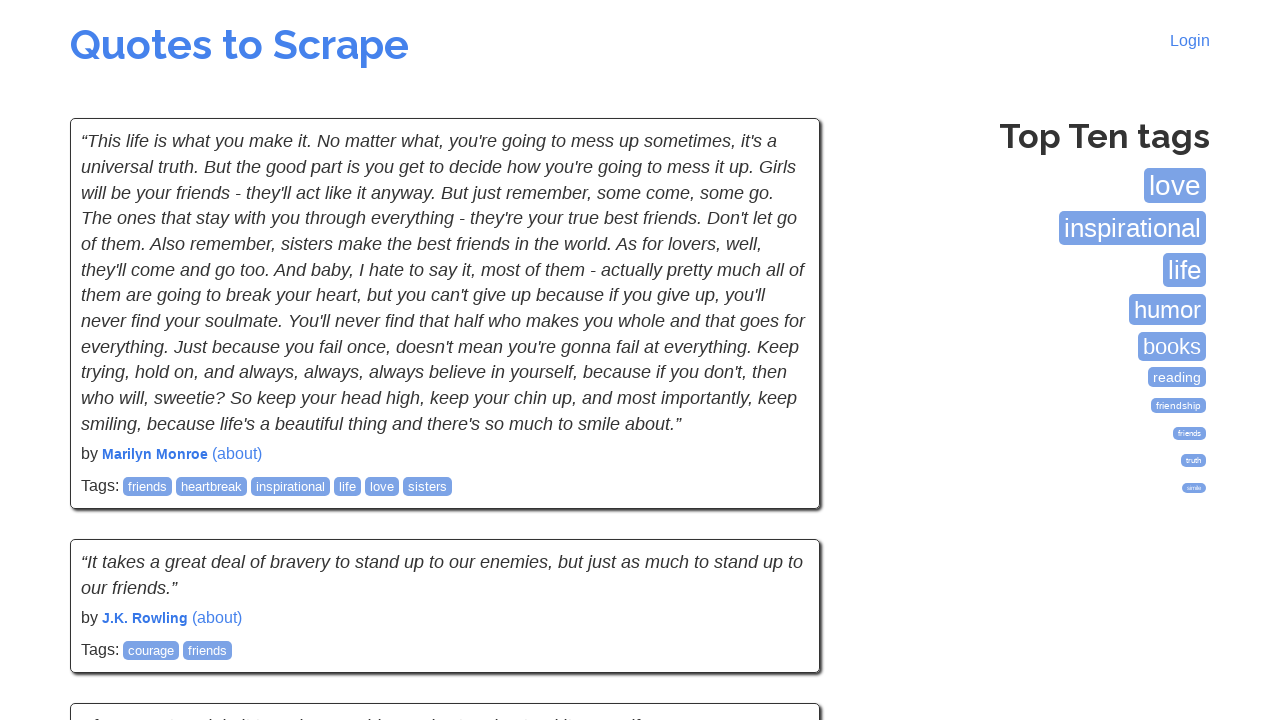

Verified that quotes are present on second page
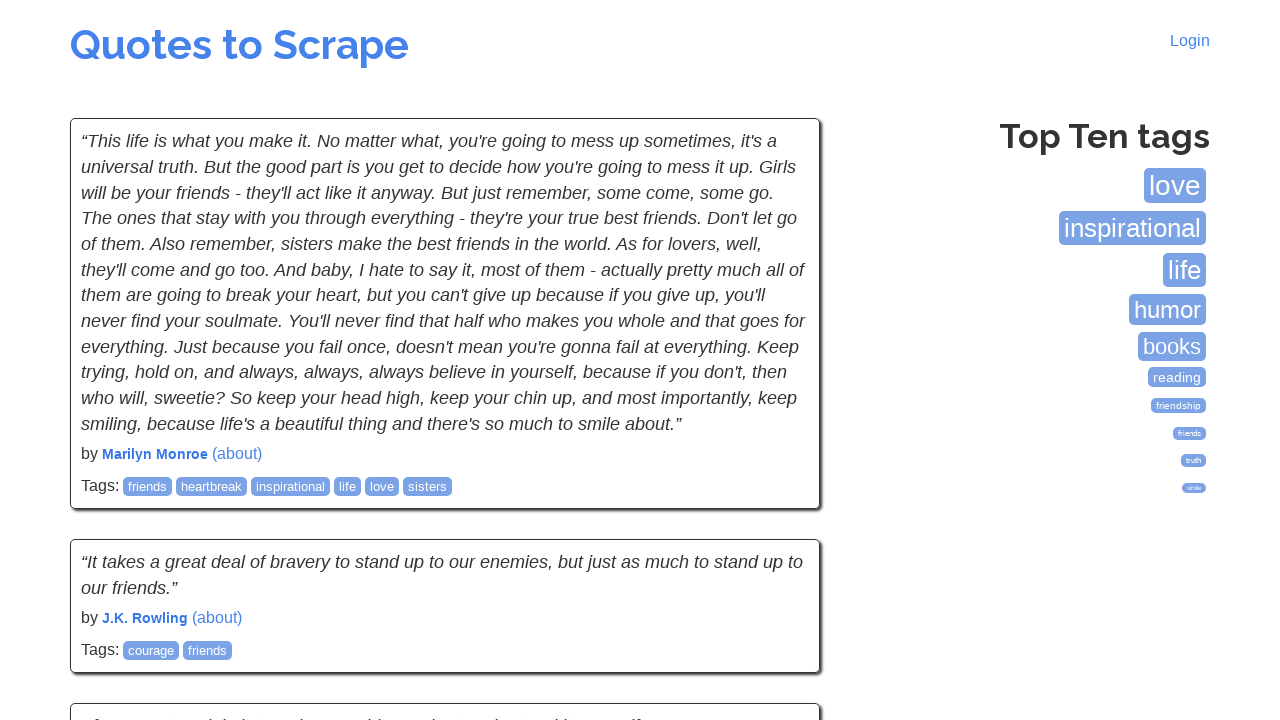

Located next page button again
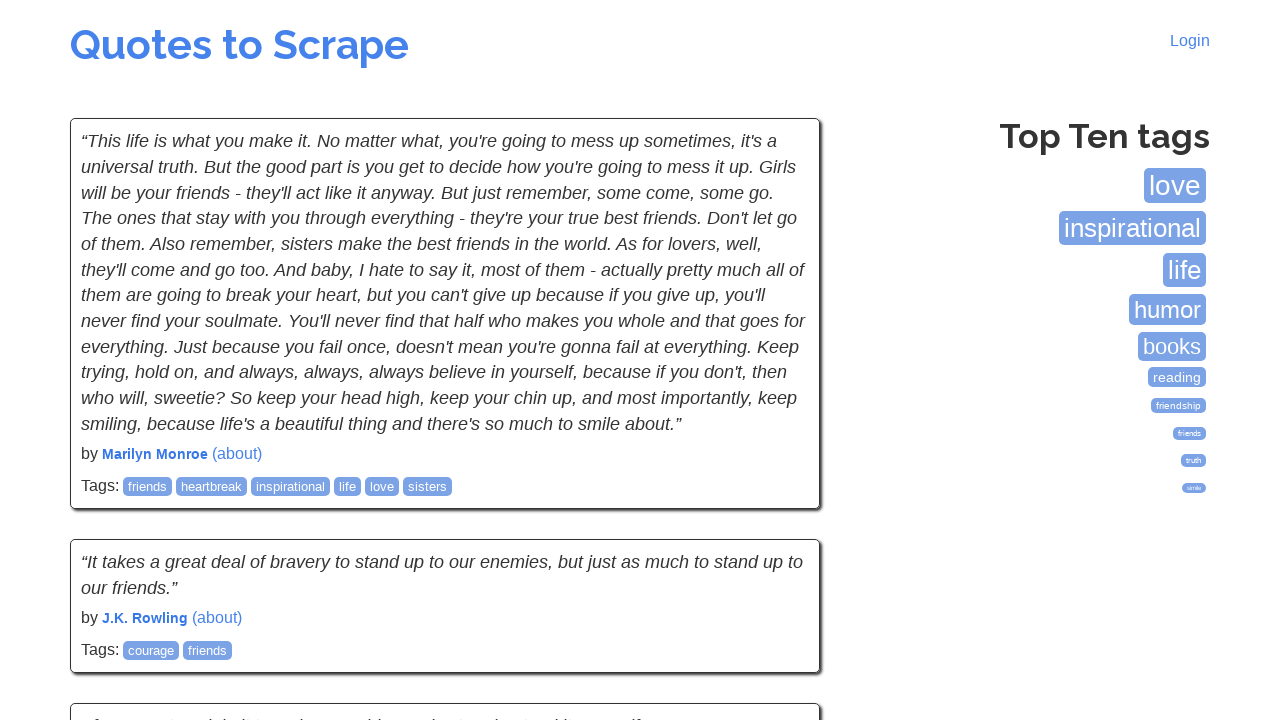

Clicked next button to navigate to page 3 at (778, 542) on li.next a
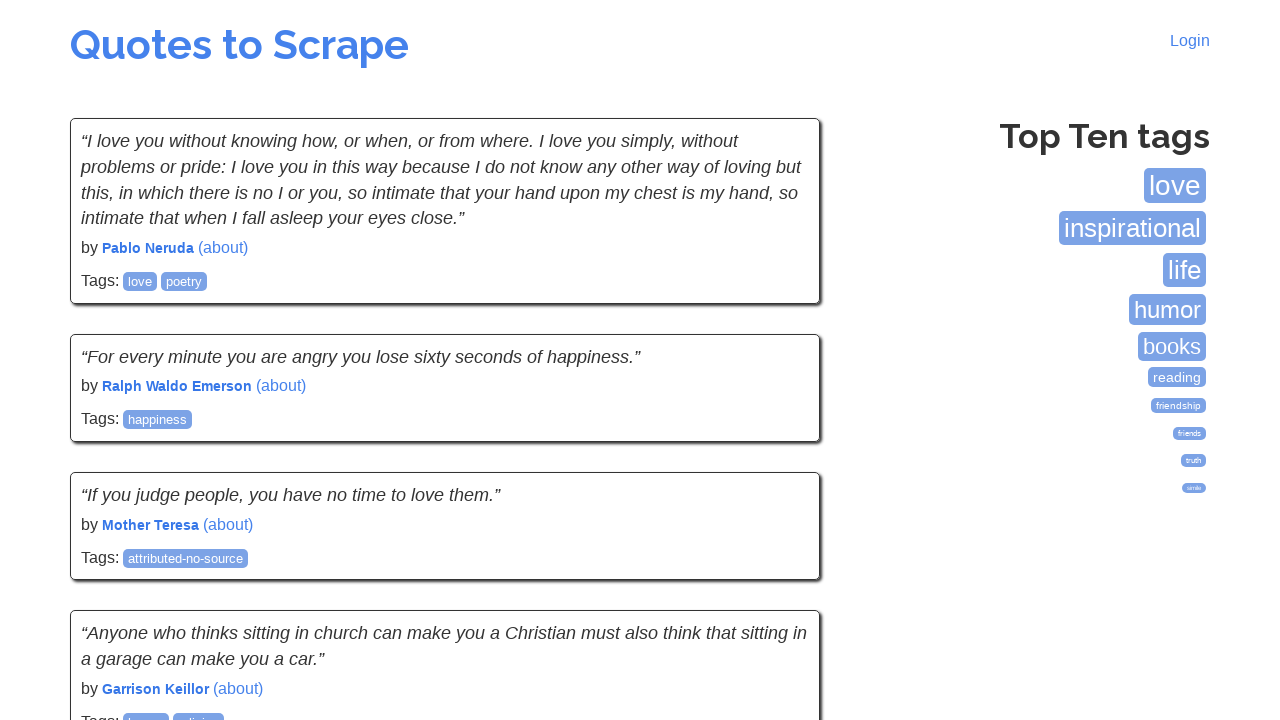

Waited for quote blocks to load on third page
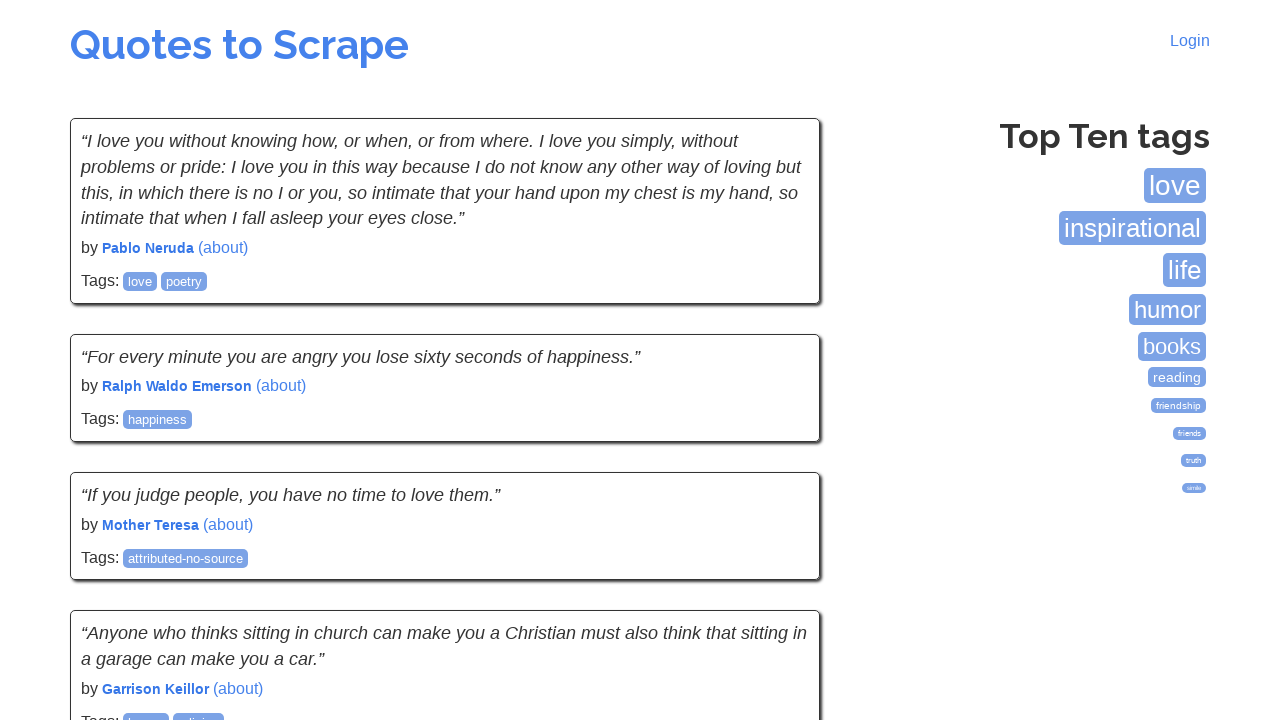

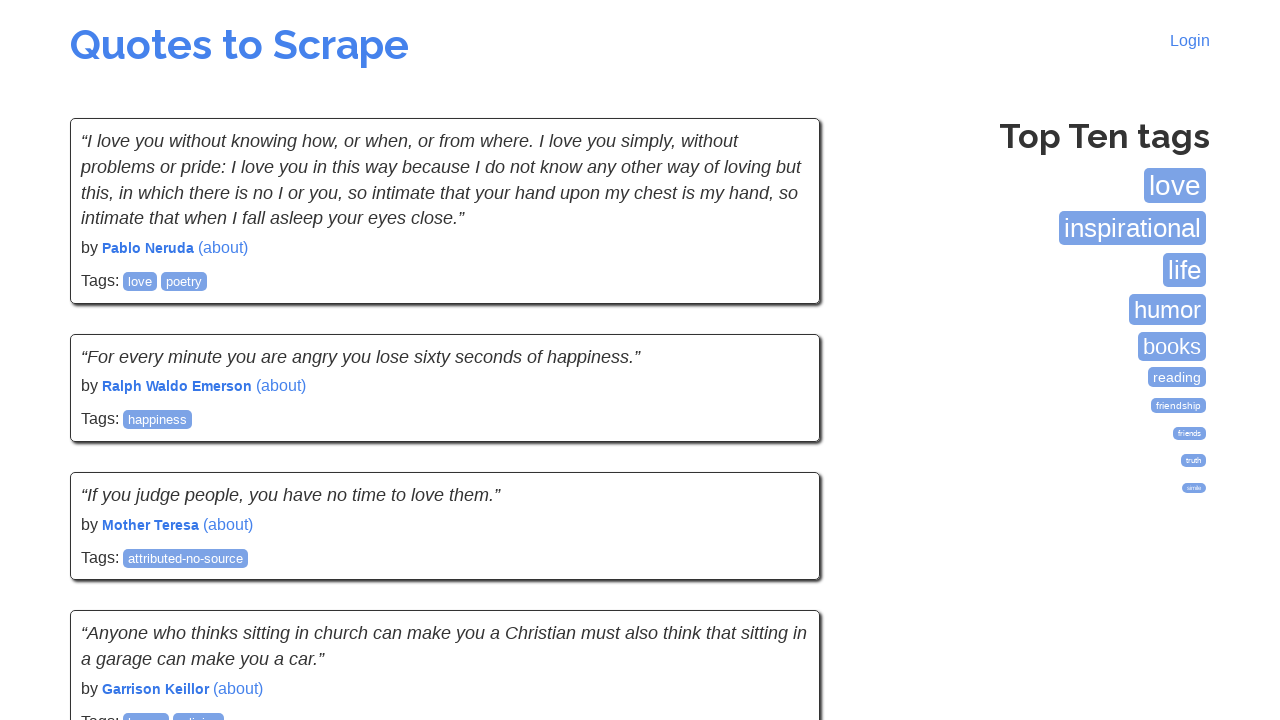